Tests calendar/date picker functionality on a practice form by selecting a specific date (May 20, 1992) using month and year dropdowns followed by day selection

Starting URL: https://demoqa.com/automation-practice-form

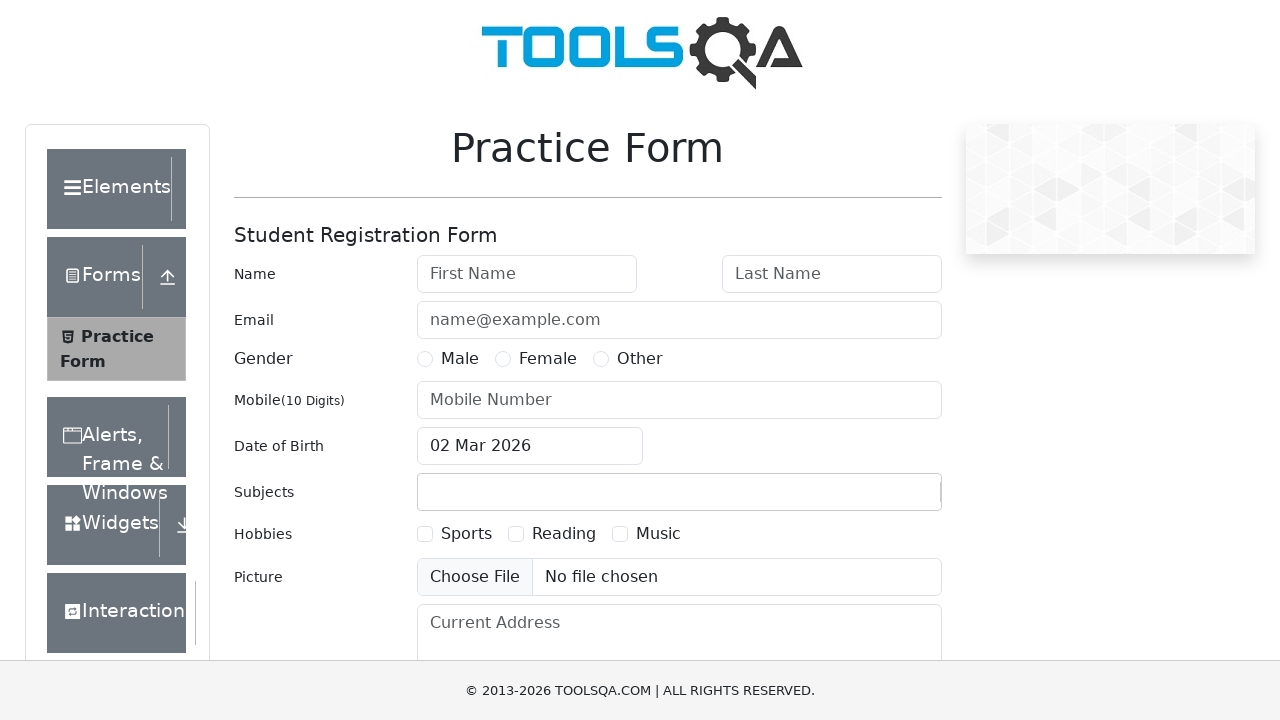

Clicked on date of birth input to open calendar at (530, 446) on #dateOfBirthInput
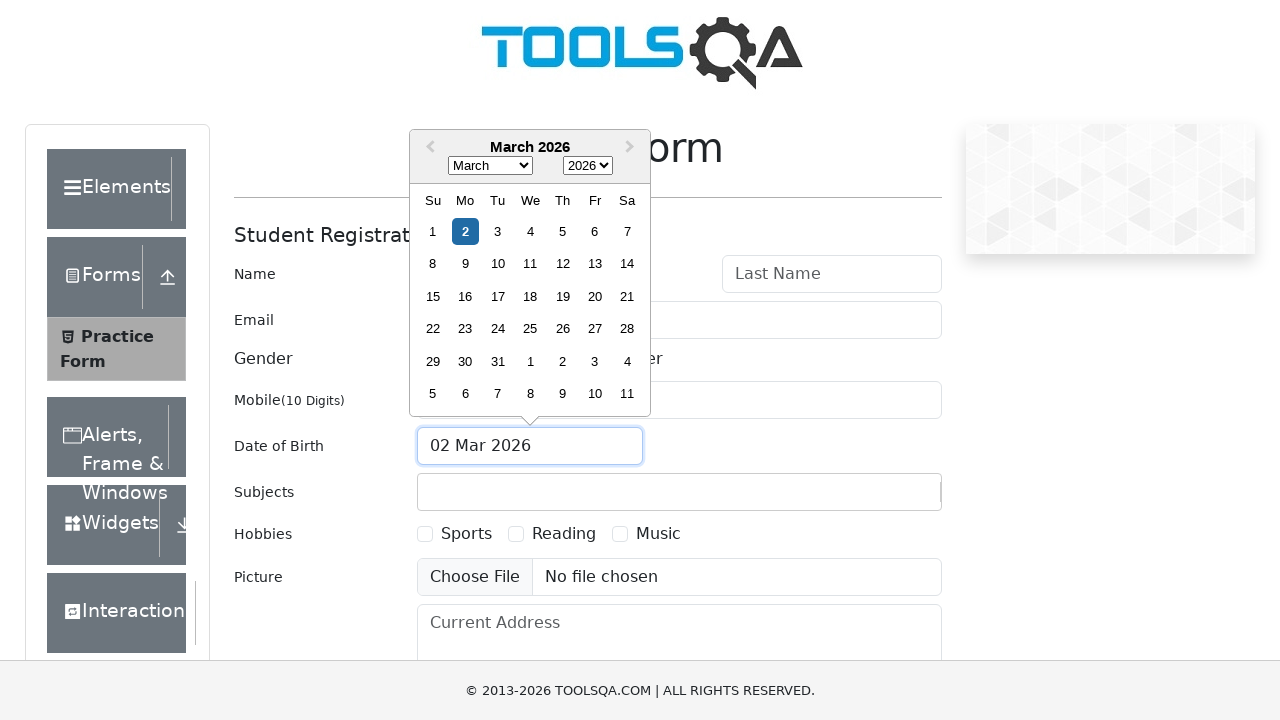

Selected May from month dropdown on .react-datepicker__month-select
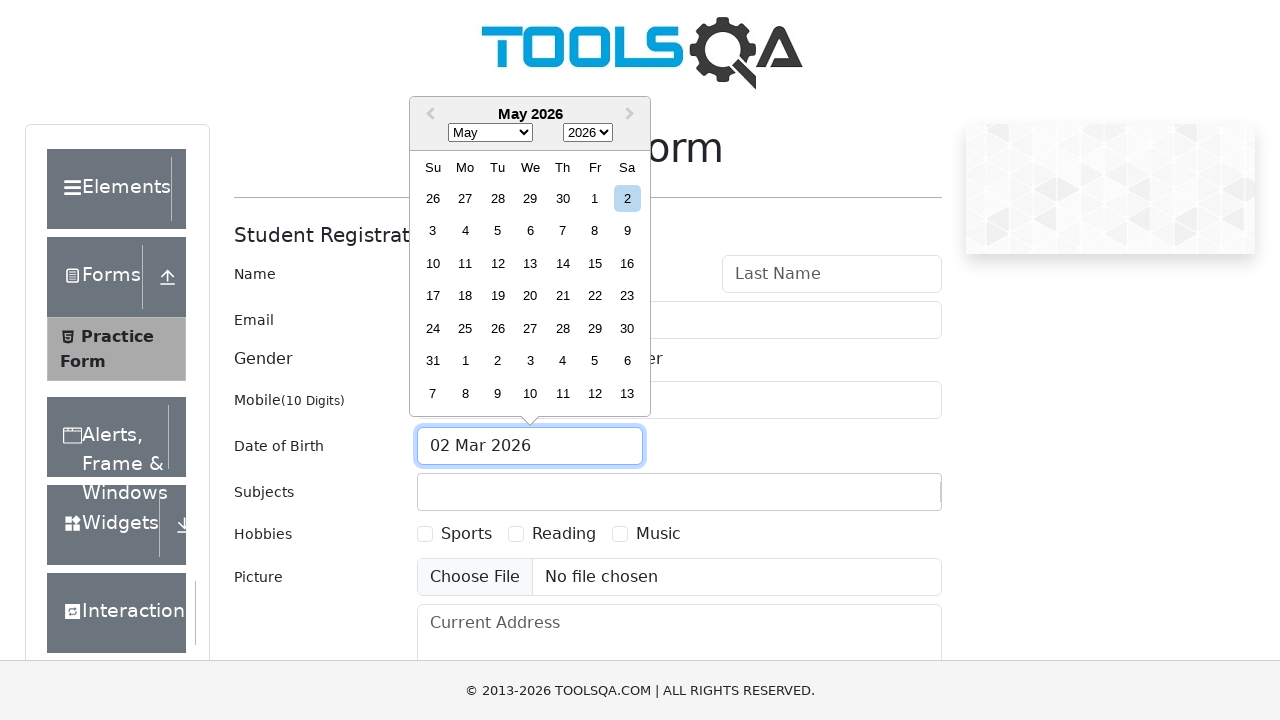

Selected 1992 from year dropdown on .react-datepicker__year-select
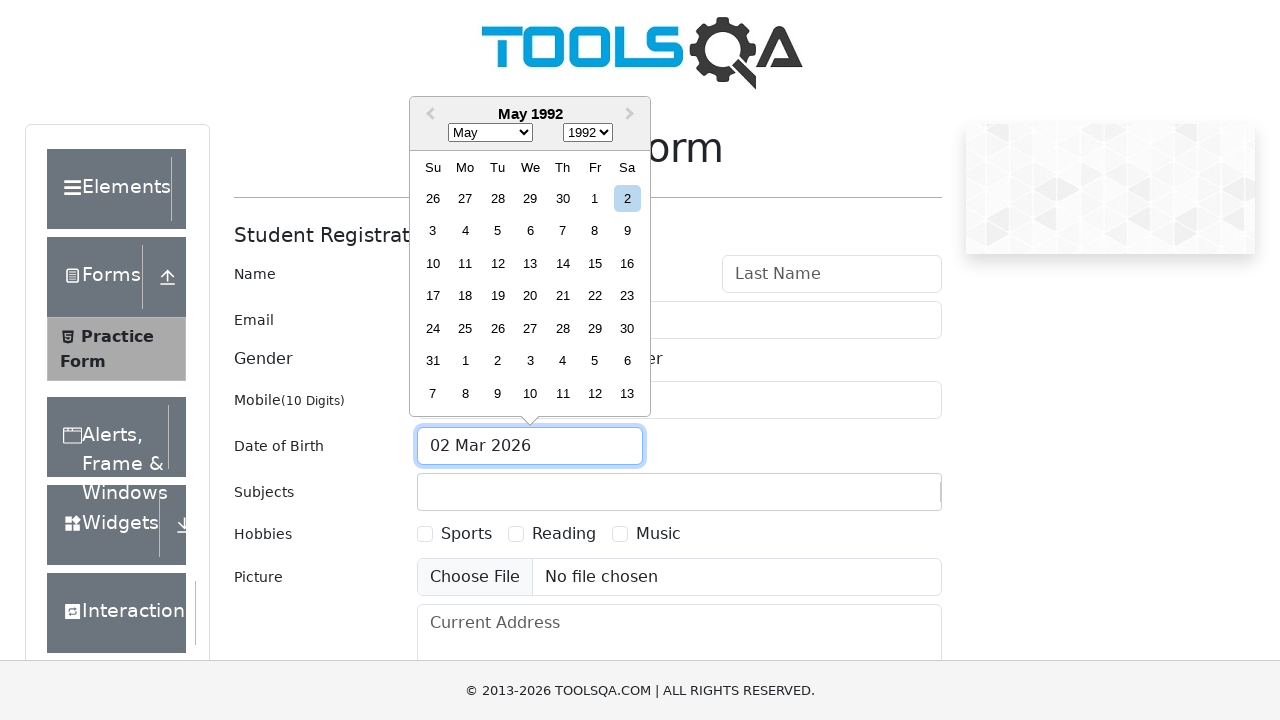

Clicked on day 20 to complete date selection (May 20, 1992) at (530, 296) on xpath=//div[text()='20']
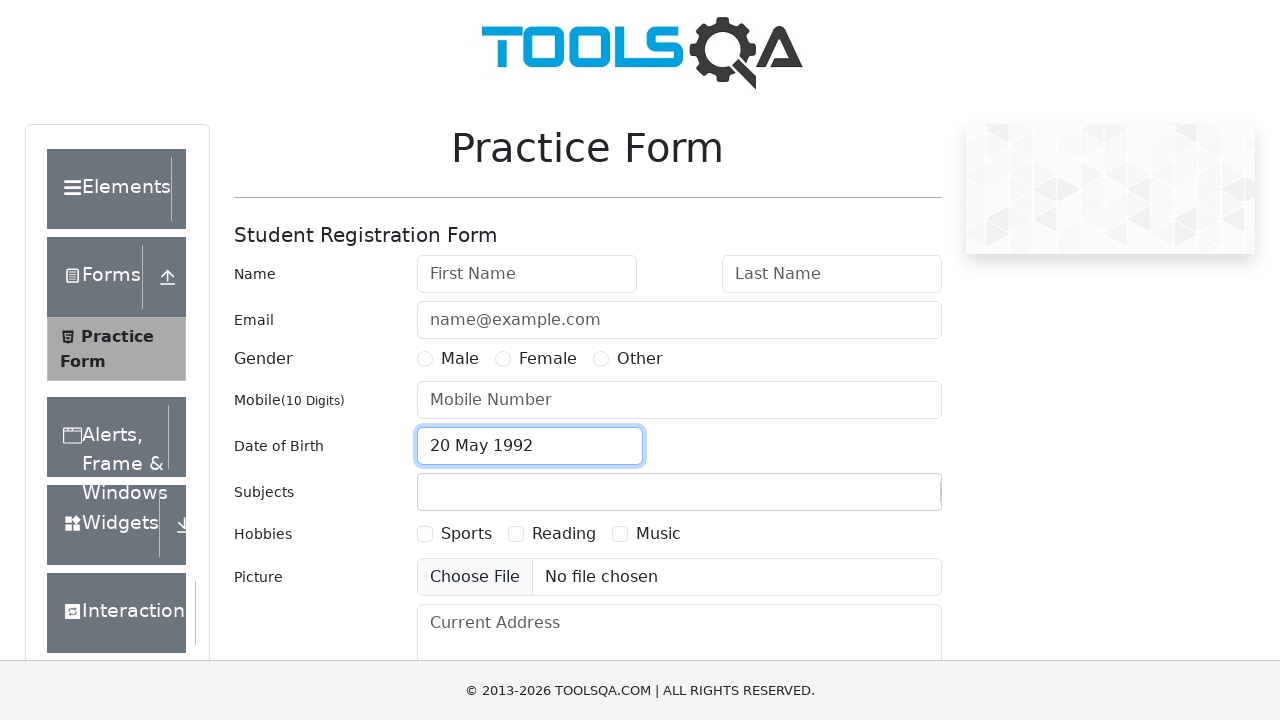

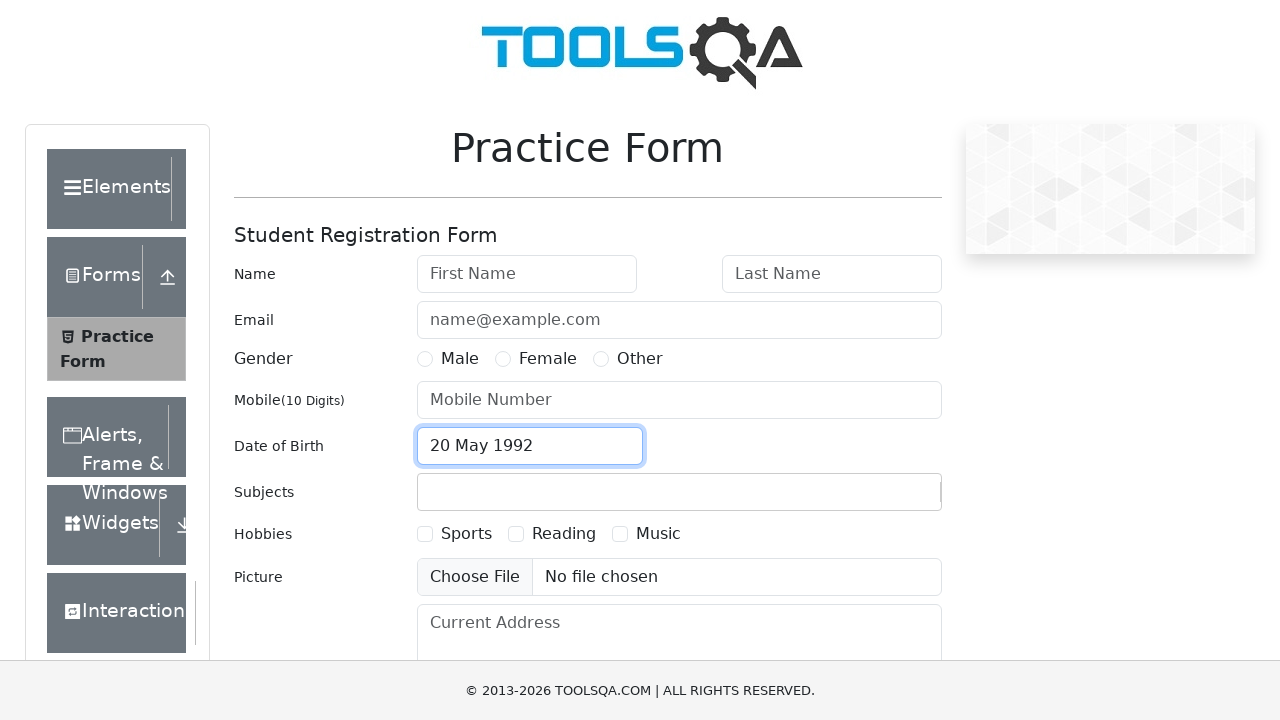